Tests filling out a form field on jinshuju.net (a Chinese online form service) by entering a username value into an input field

Starting URL: https://jinshuju.net/f/aM6GUI

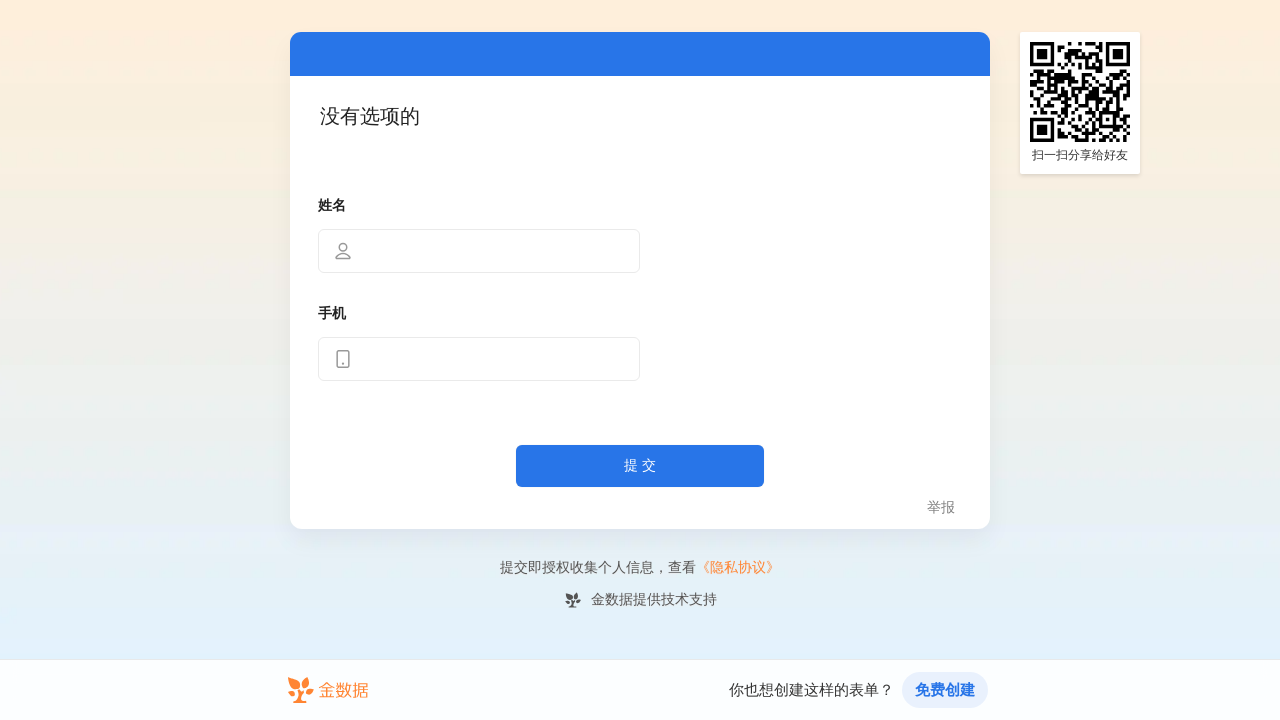

Waited for jinshuju.net form page to load (networkidle)
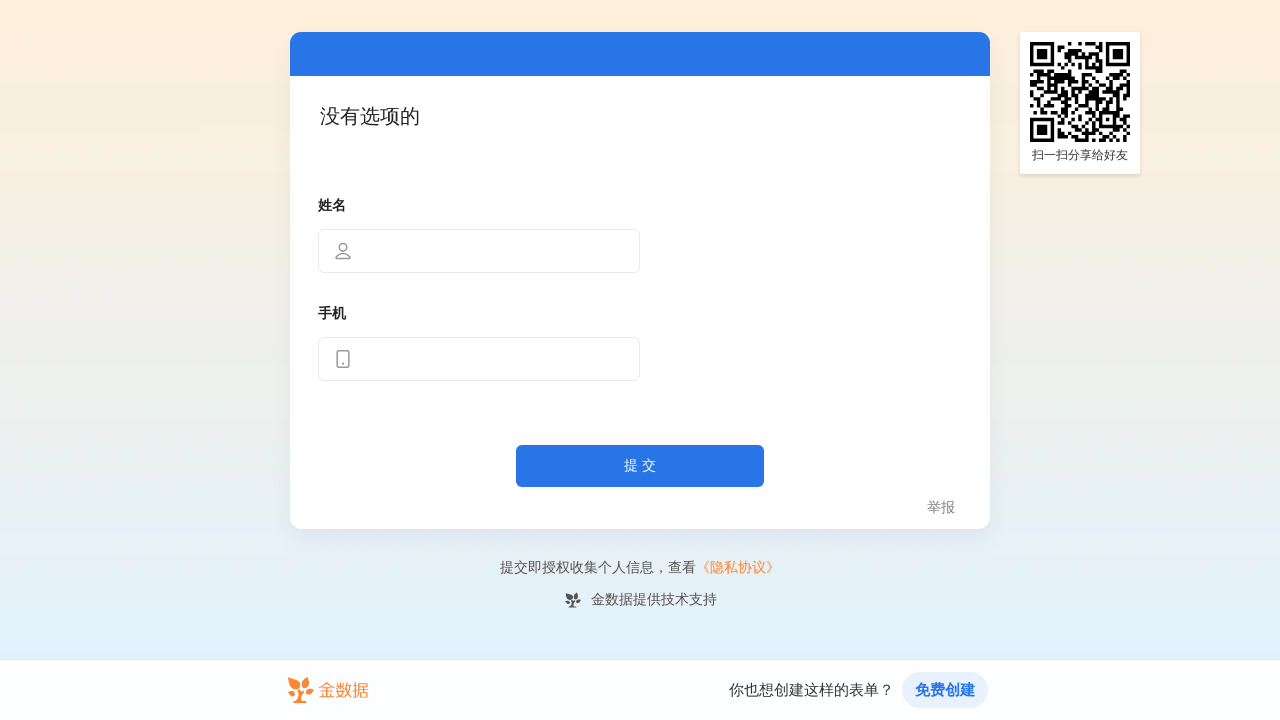

Filled form field 'field_3' with username 'TestUser2024' on input[name='field_3']
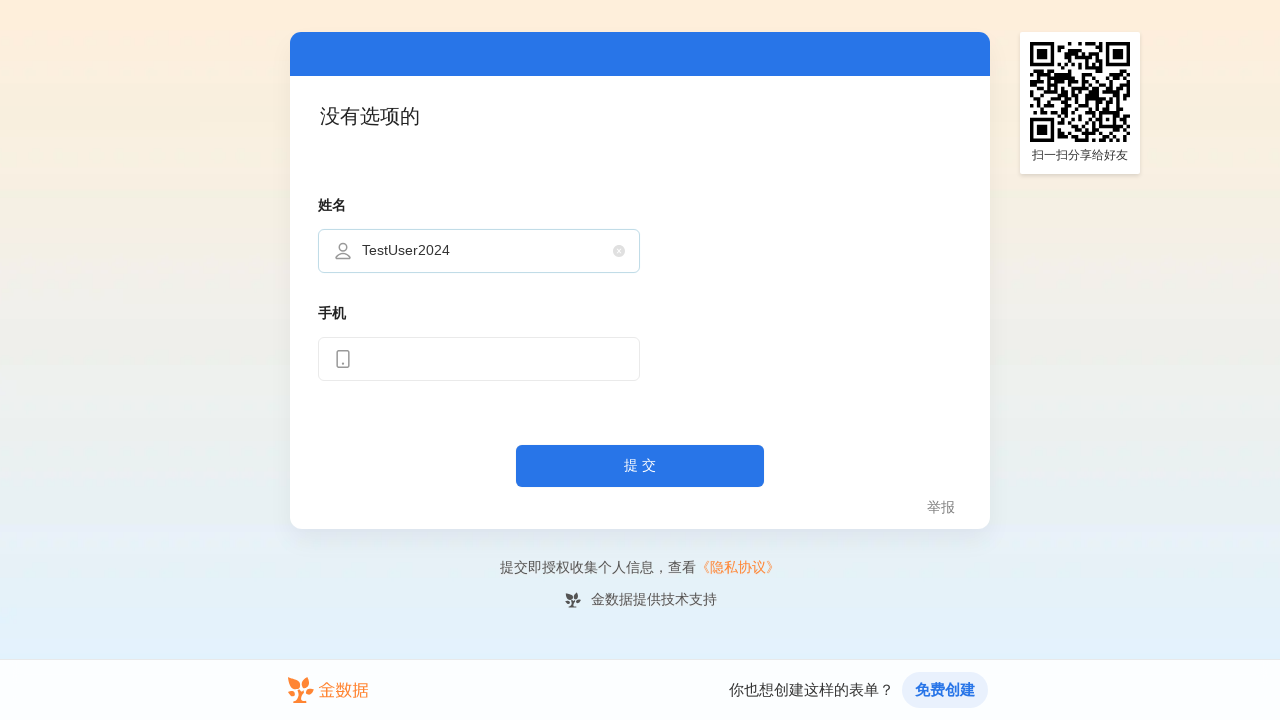

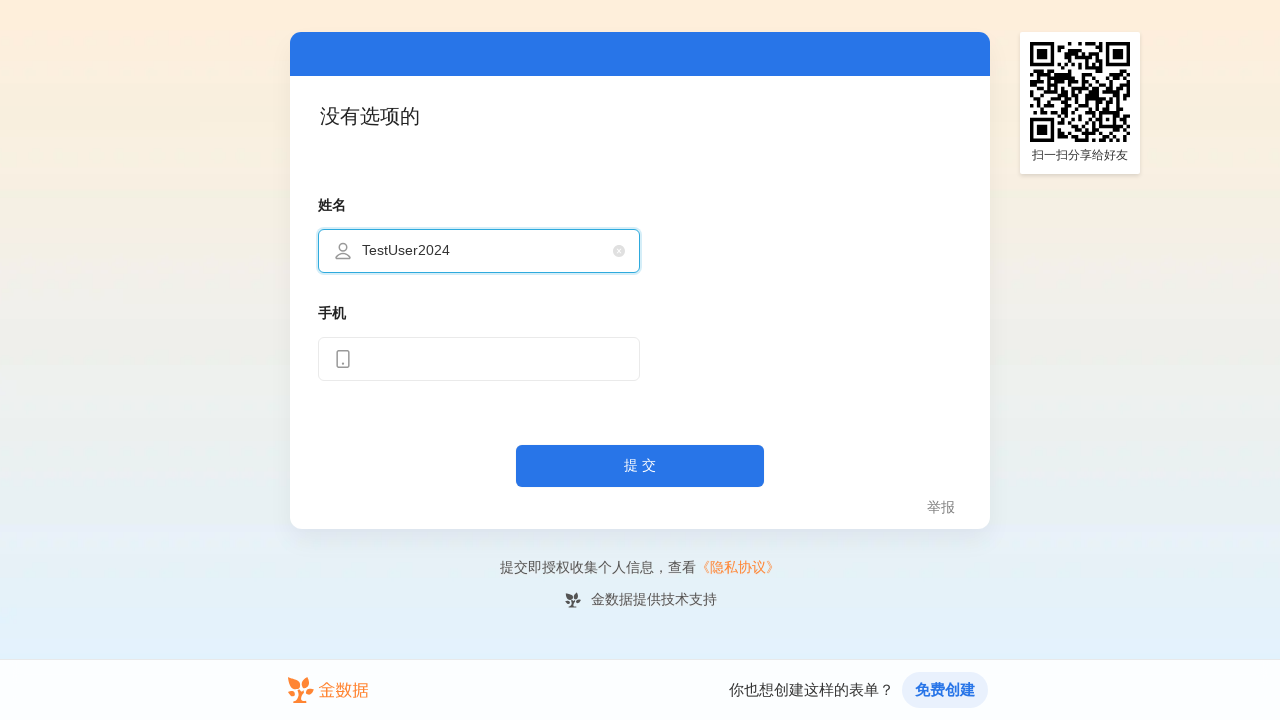